Tests basic form controls by filling a first name field, selecting a gender radio button, checking language checkboxes, clicking a button, and navigating via a link to the home page.

Starting URL: https://www.hyrtutorials.com/p/basic-controls.html

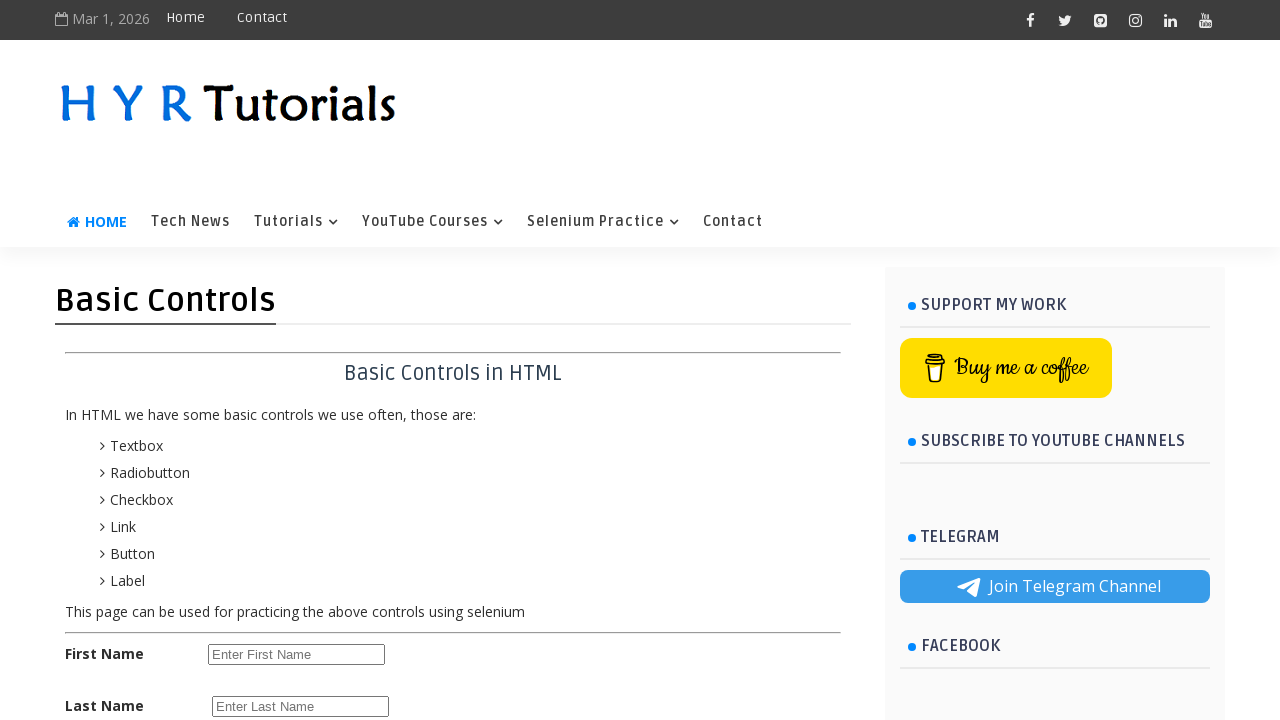

Filled first name field with 'HYR' on #firstName
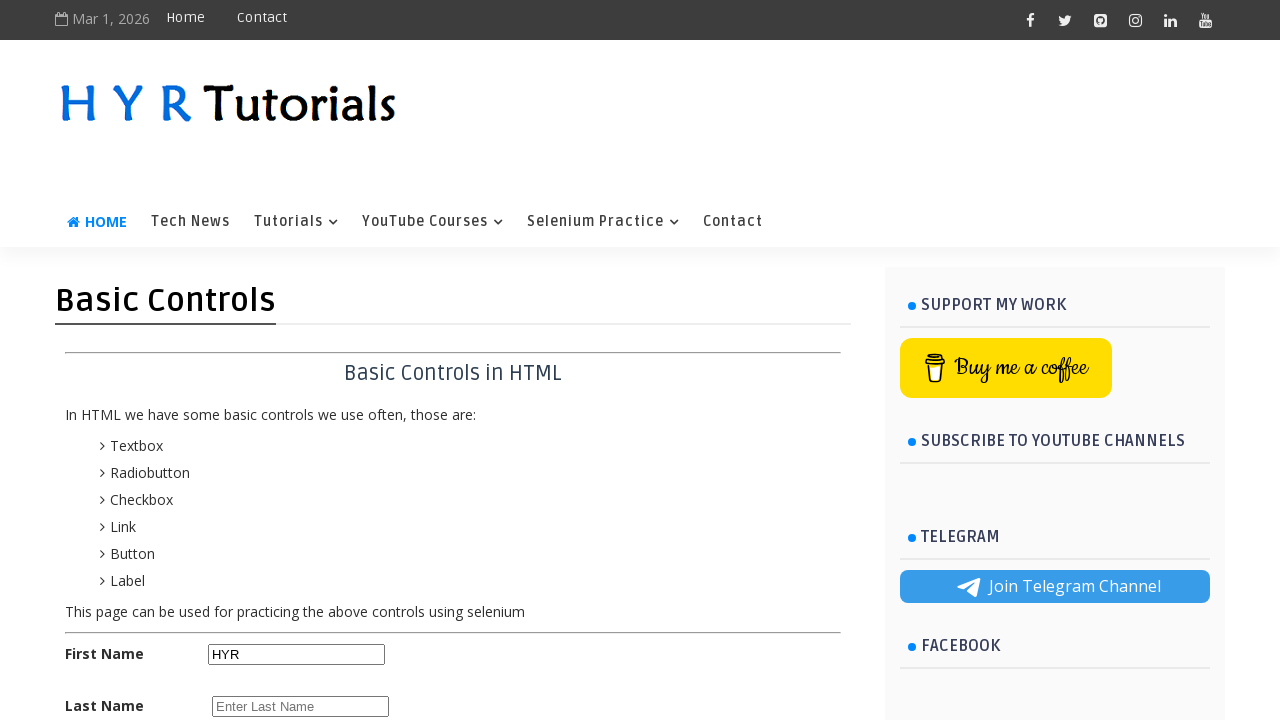

Selected female radio button at (286, 426) on #femalerb
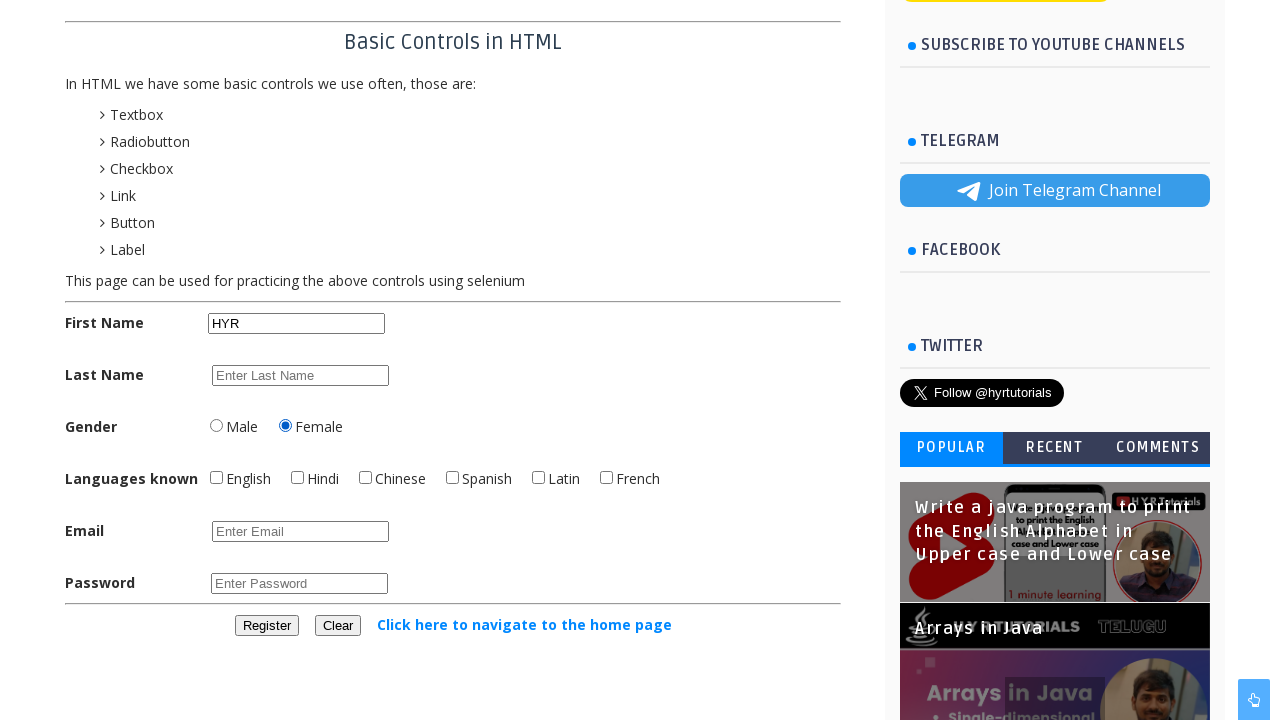

Checked Chinese language checkbox at (366, 478) on #chinesechbx
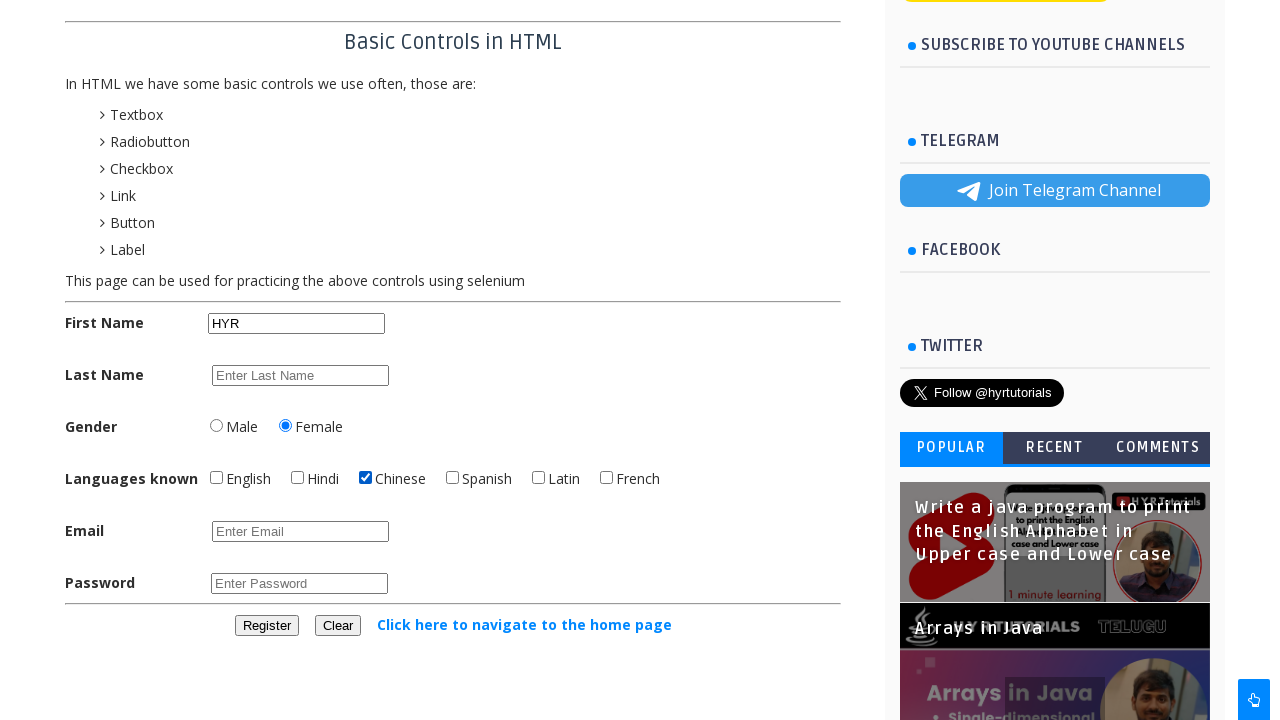

Checked English language checkbox at (216, 478) on #englishchbx
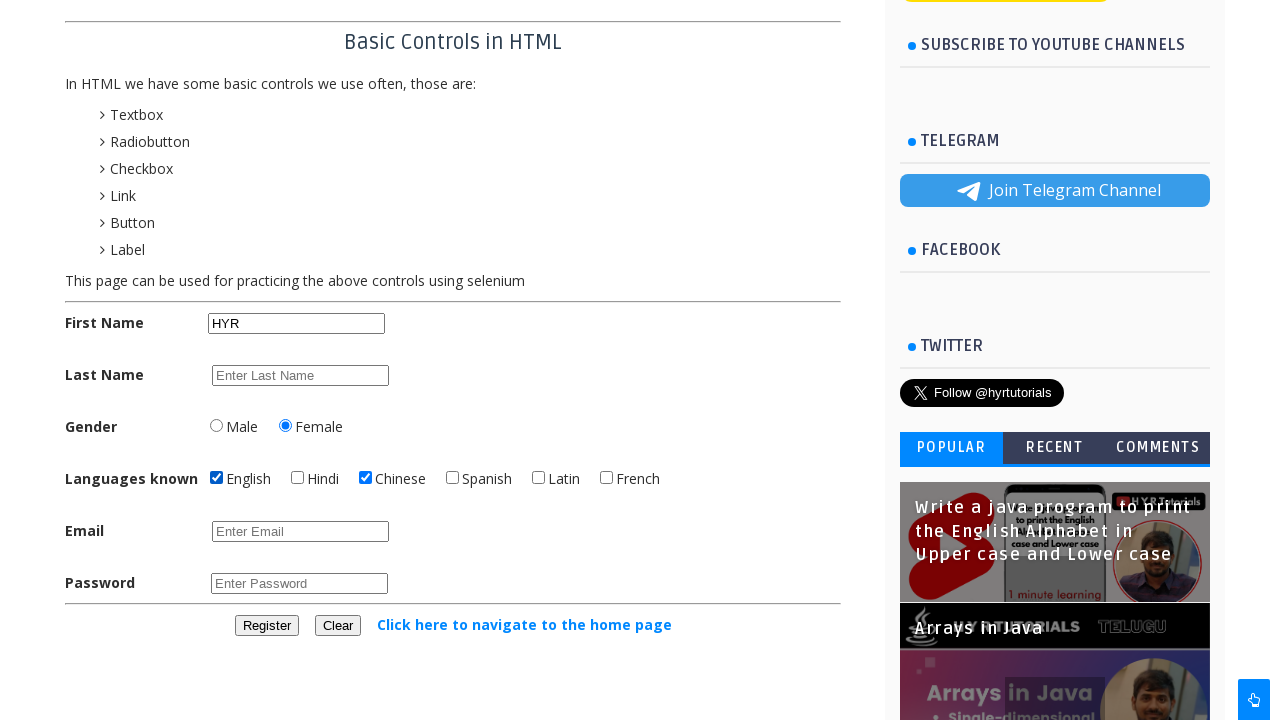

Clicked the submit button at (266, 626) on .bcButton
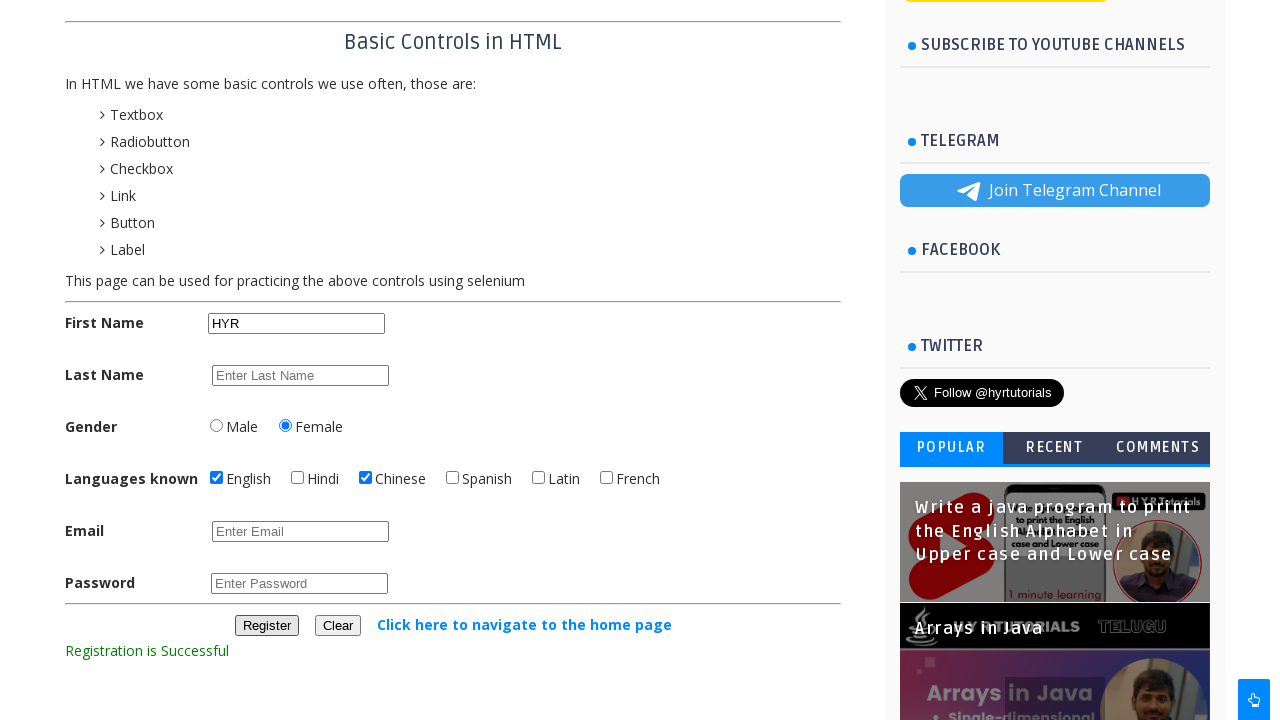

Clicked link to navigate to home page at (524, 624) on text=Click here to navigate to the home page
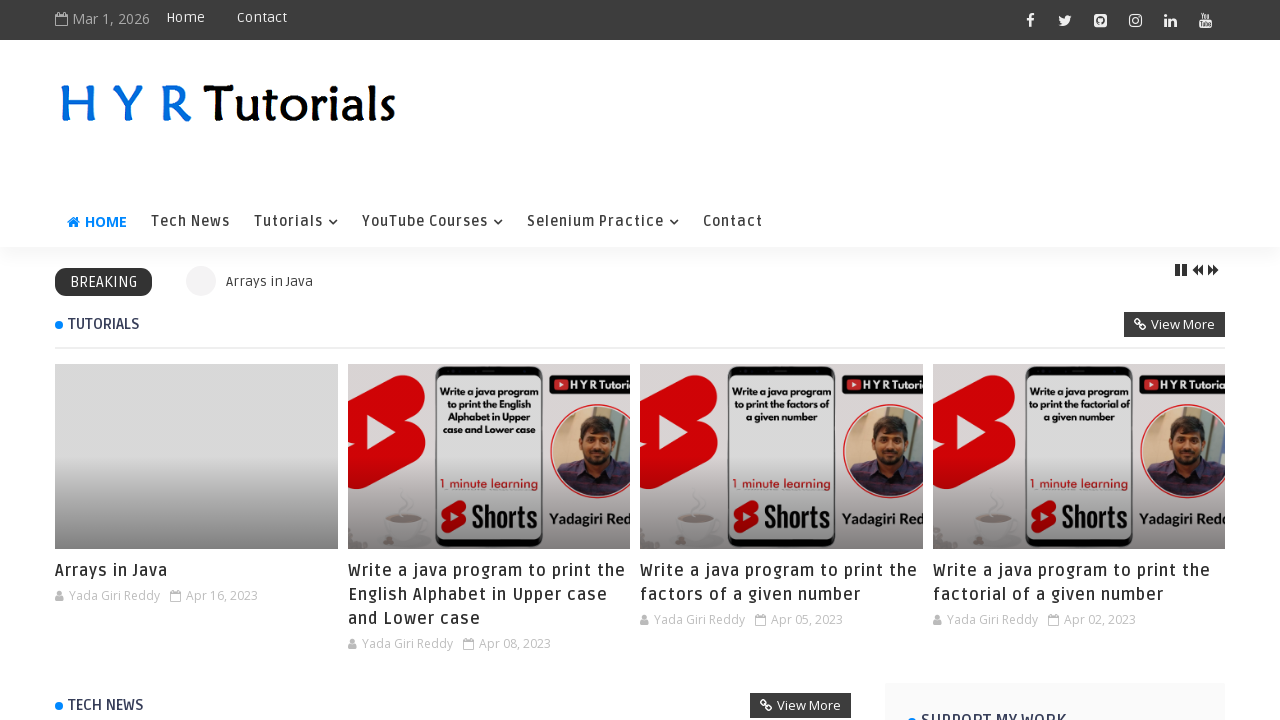

Navigation to home page completed
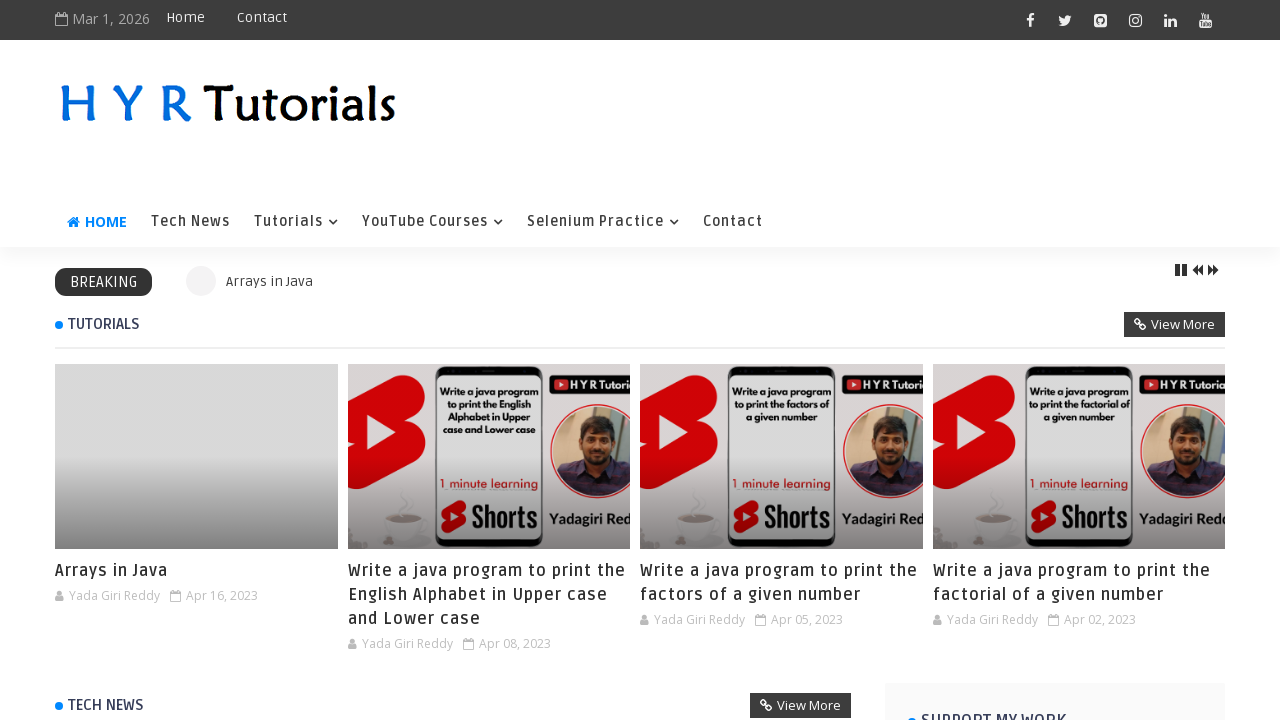

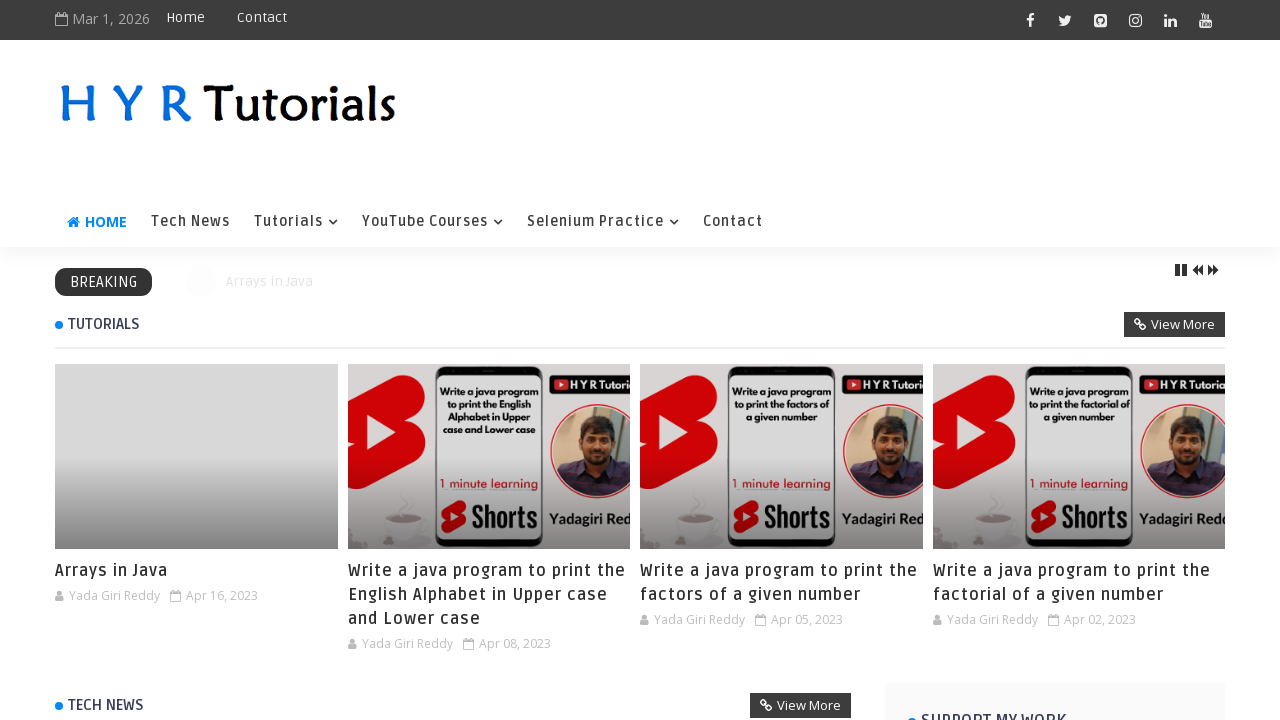